Tests navigation to the "Where To Start" page and verifies the header text

Starting URL: https://www.w3schools.com/

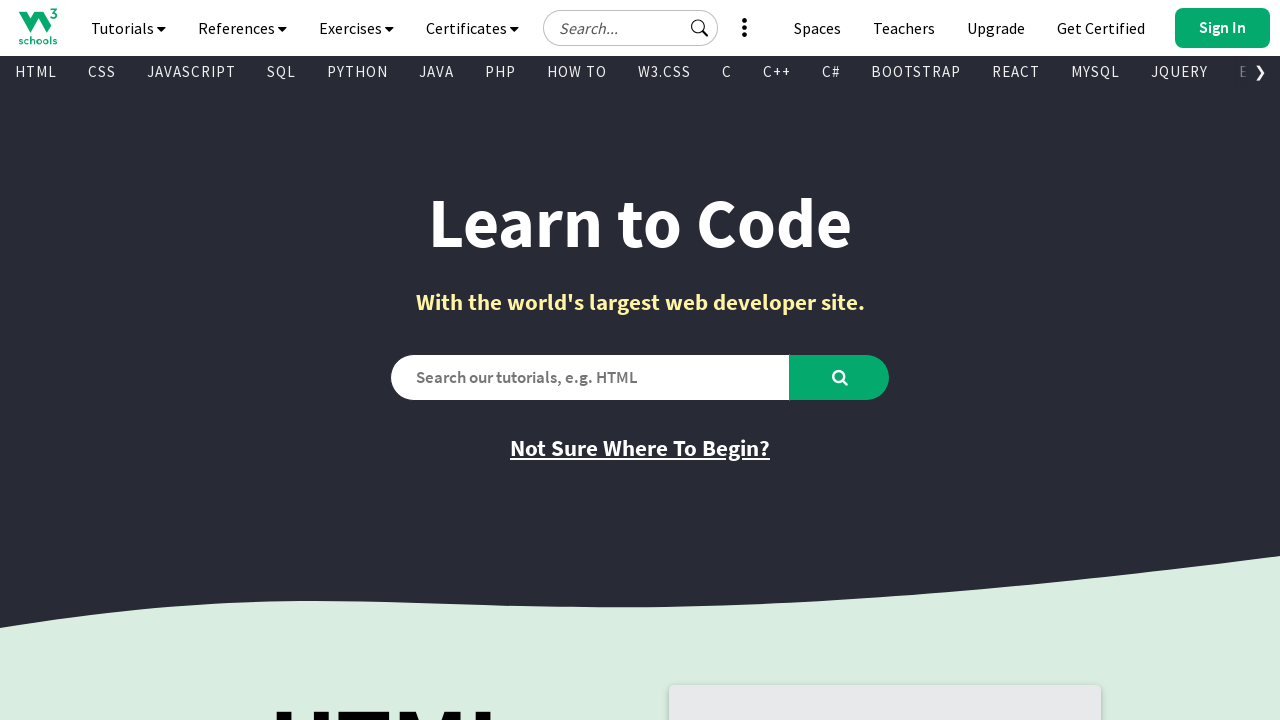

Clicked on 'Where to Start' link at (640, 448) on xpath=//a[@href = 'where_to_start.asp']
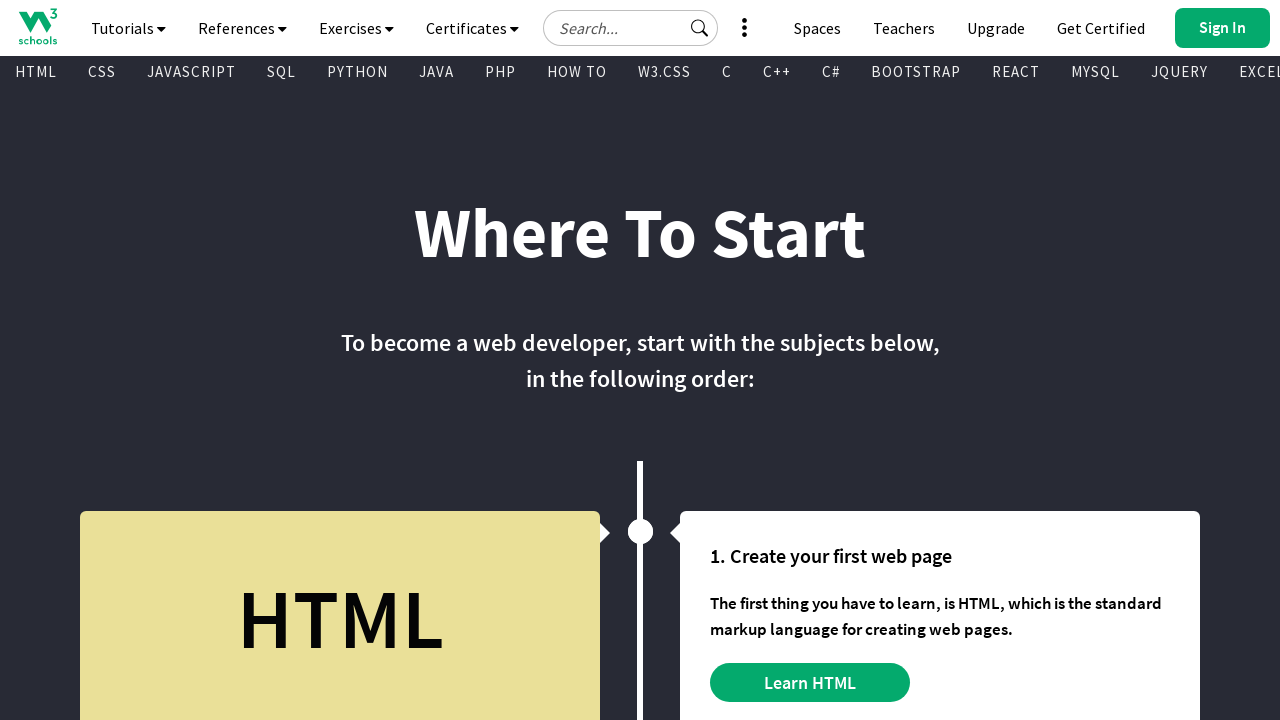

Verified H1 header 'Where To Start' is present on the page
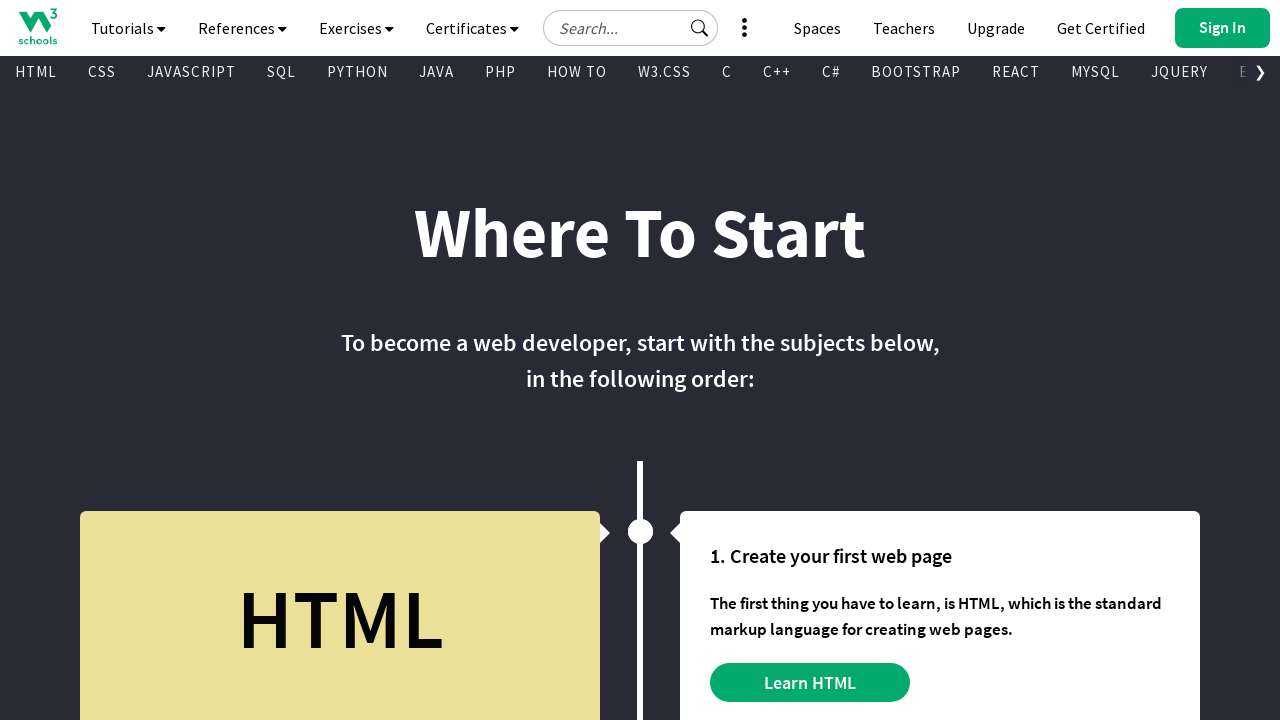

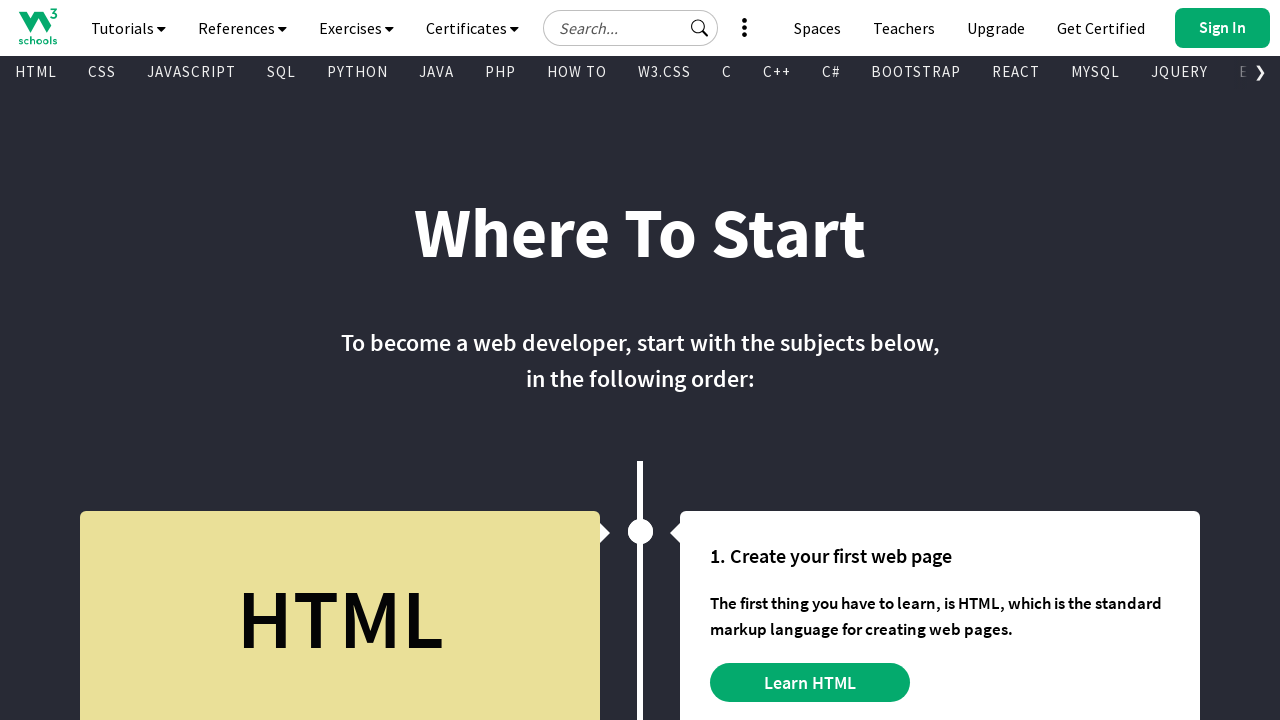